Tests iframe navigation by clicking on the Frames link, then Nested Frames, and switching between nested frames to read content from the left frame

Starting URL: https://the-internet.herokuapp.com/

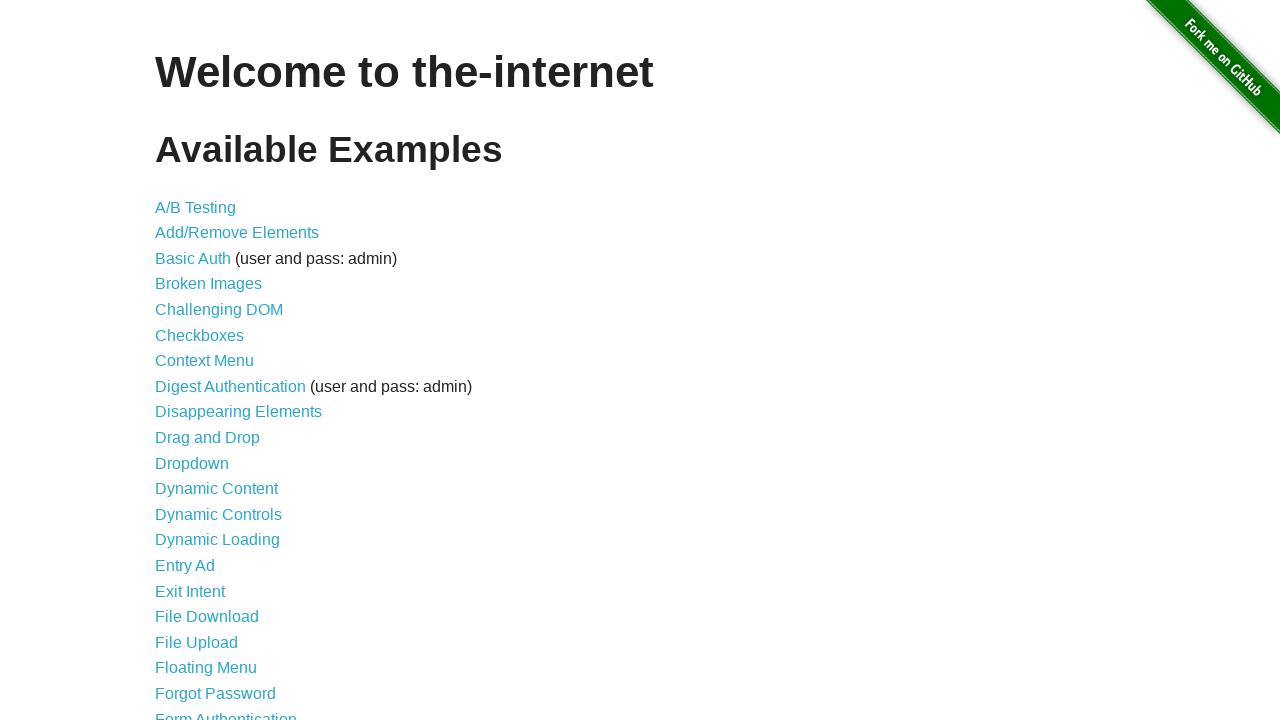

Clicked on Frames link at (182, 361) on a[href='/frames']
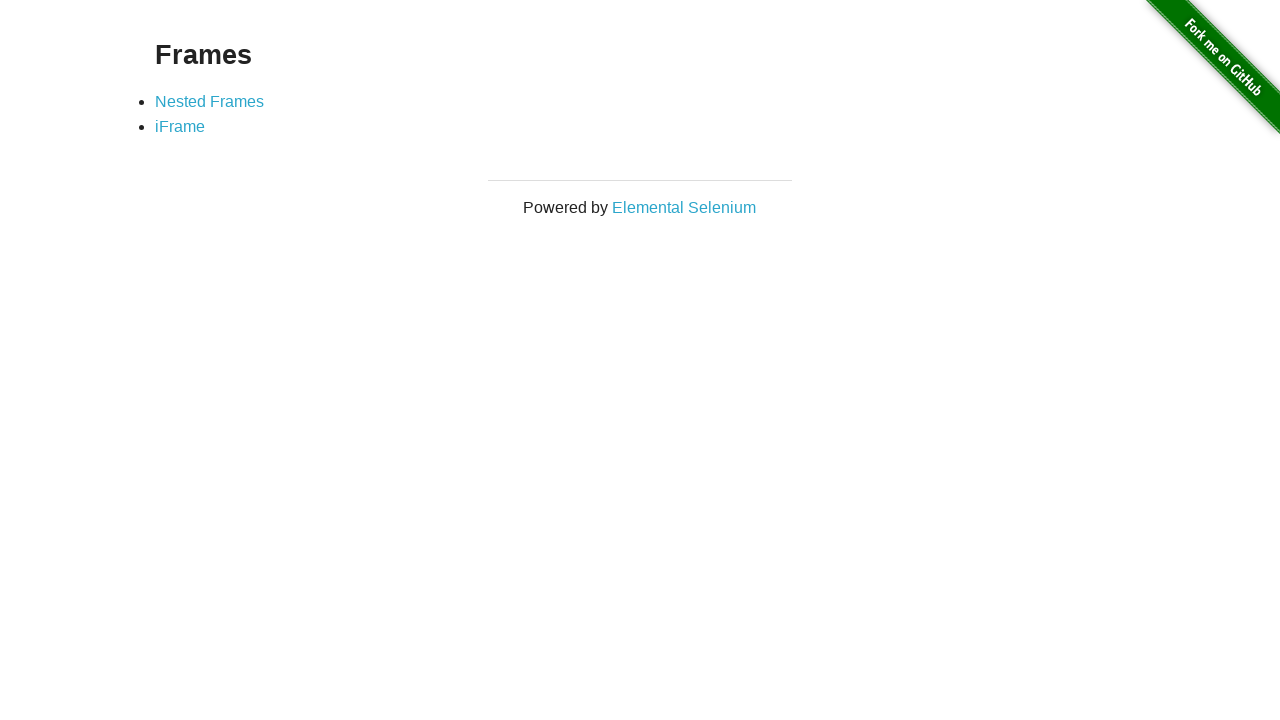

Waited for Nested Frames link to load
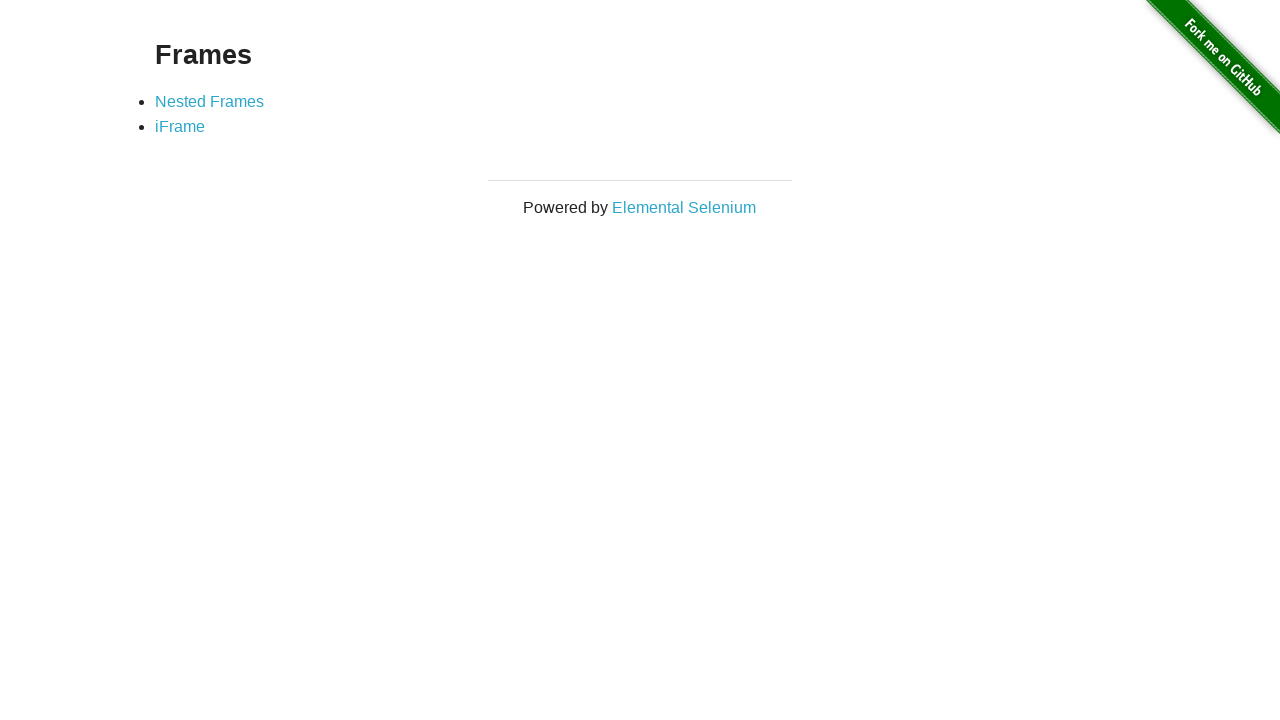

Clicked on Nested Frames link at (210, 101) on a[href='/nested_frames']
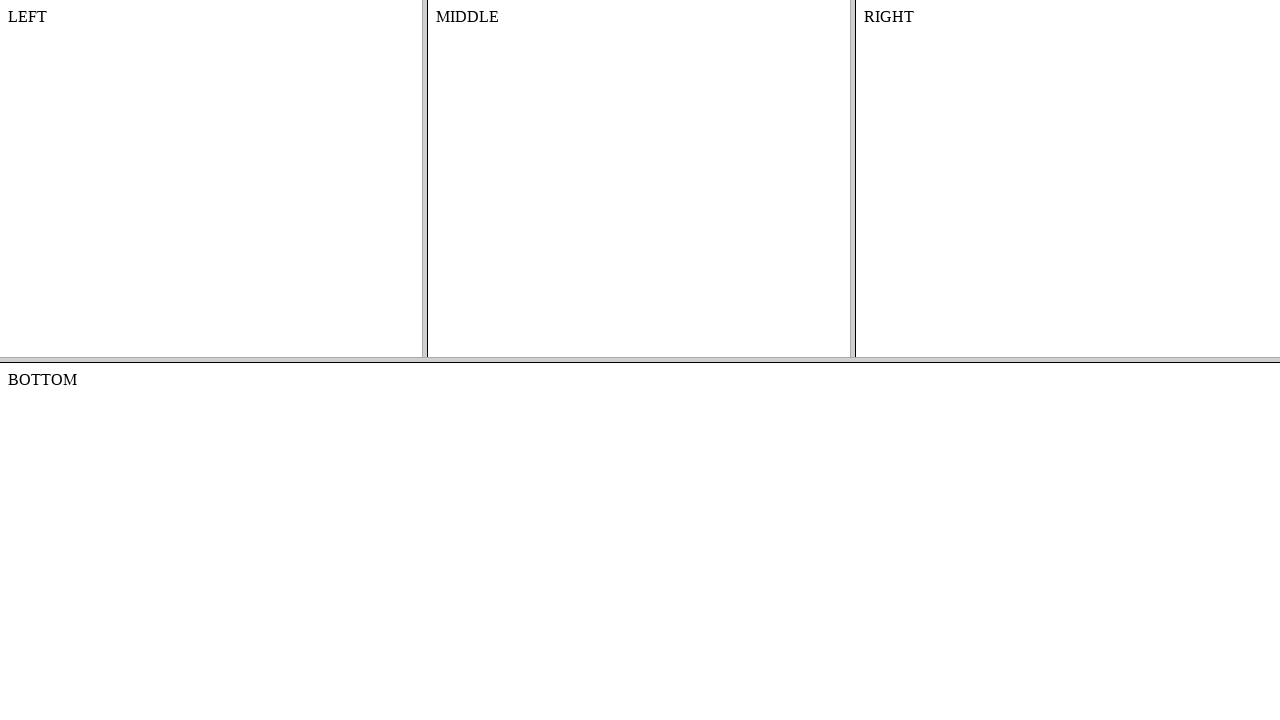

Waited for frame-top to load
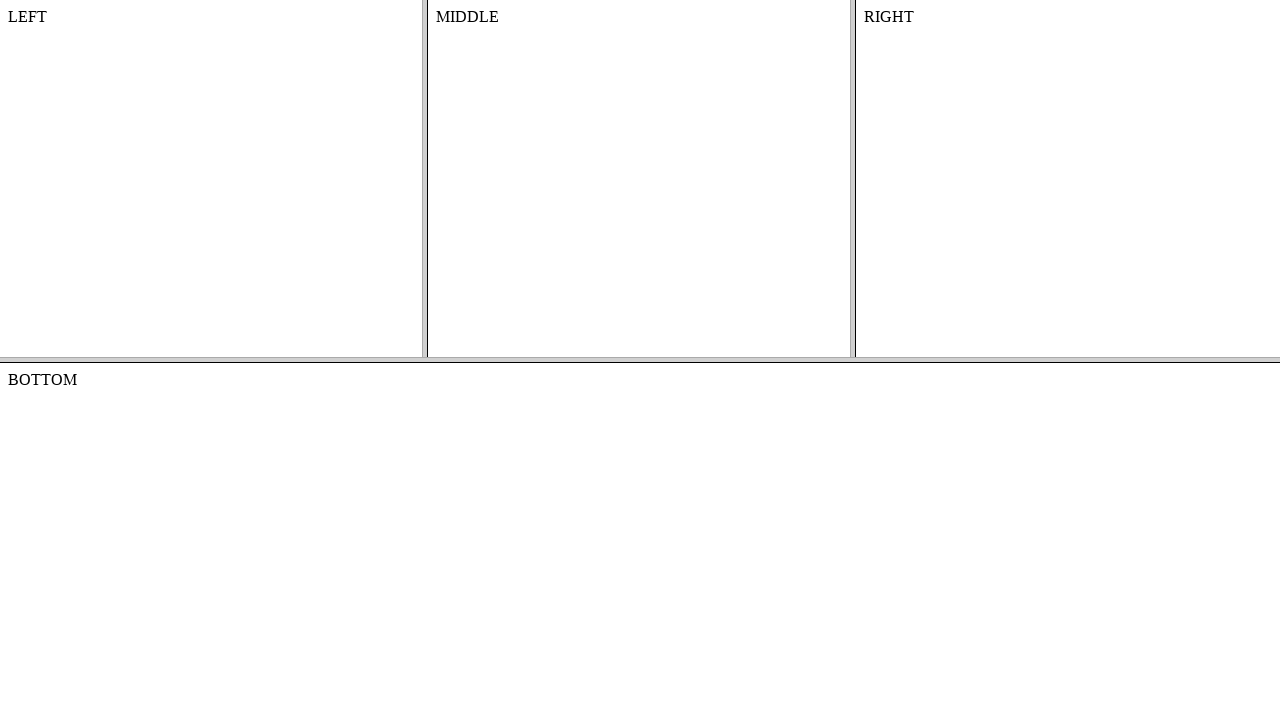

Located frame-top element
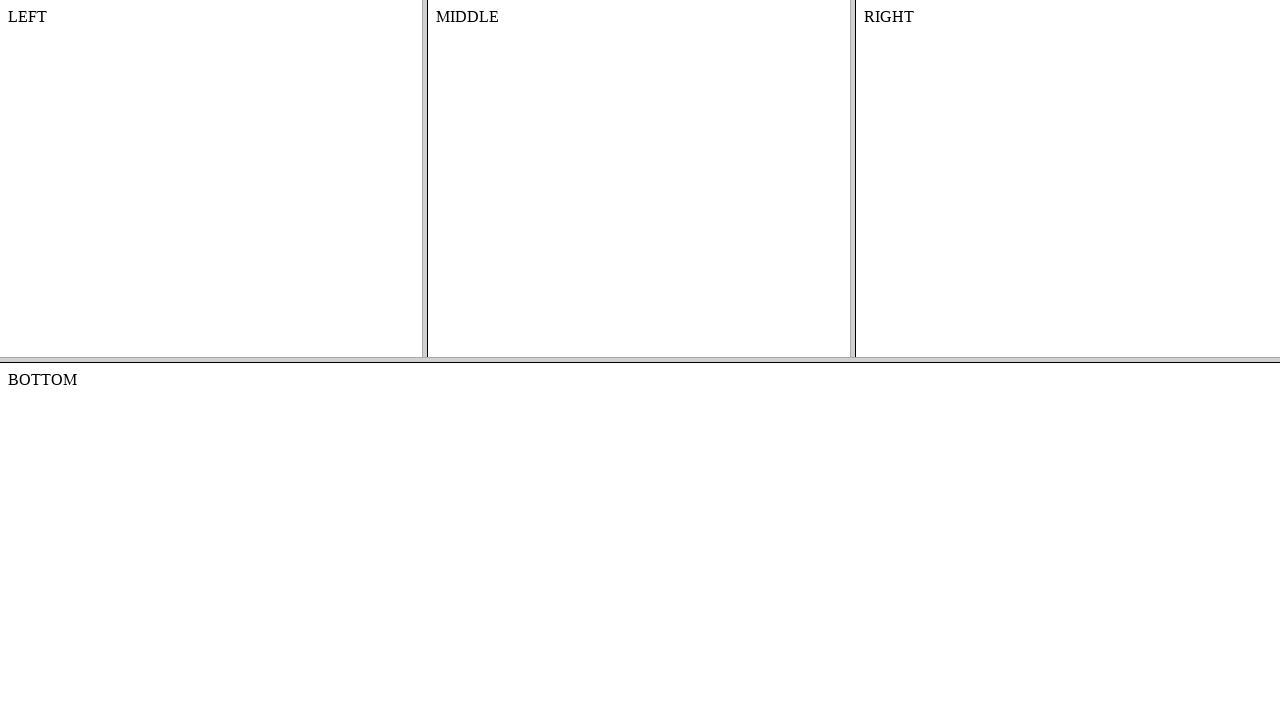

Located nested frame-left within frame-top
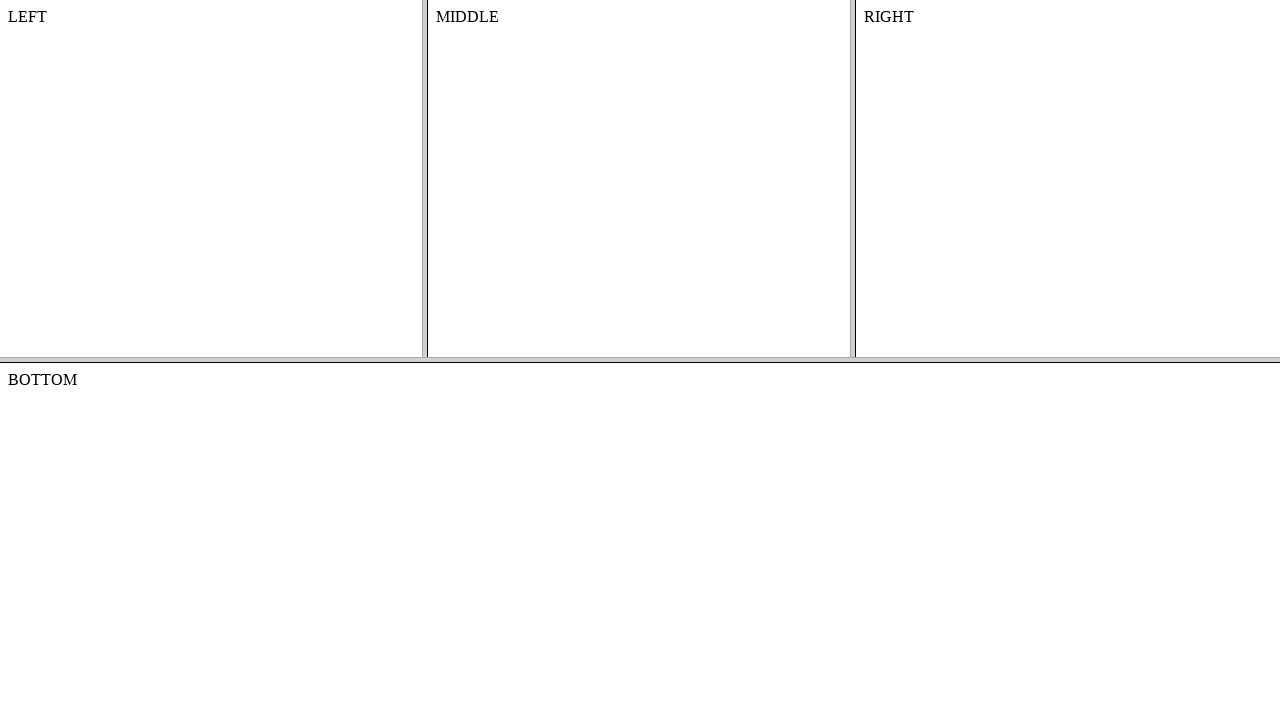

Waited for body element in frame-left to be ready
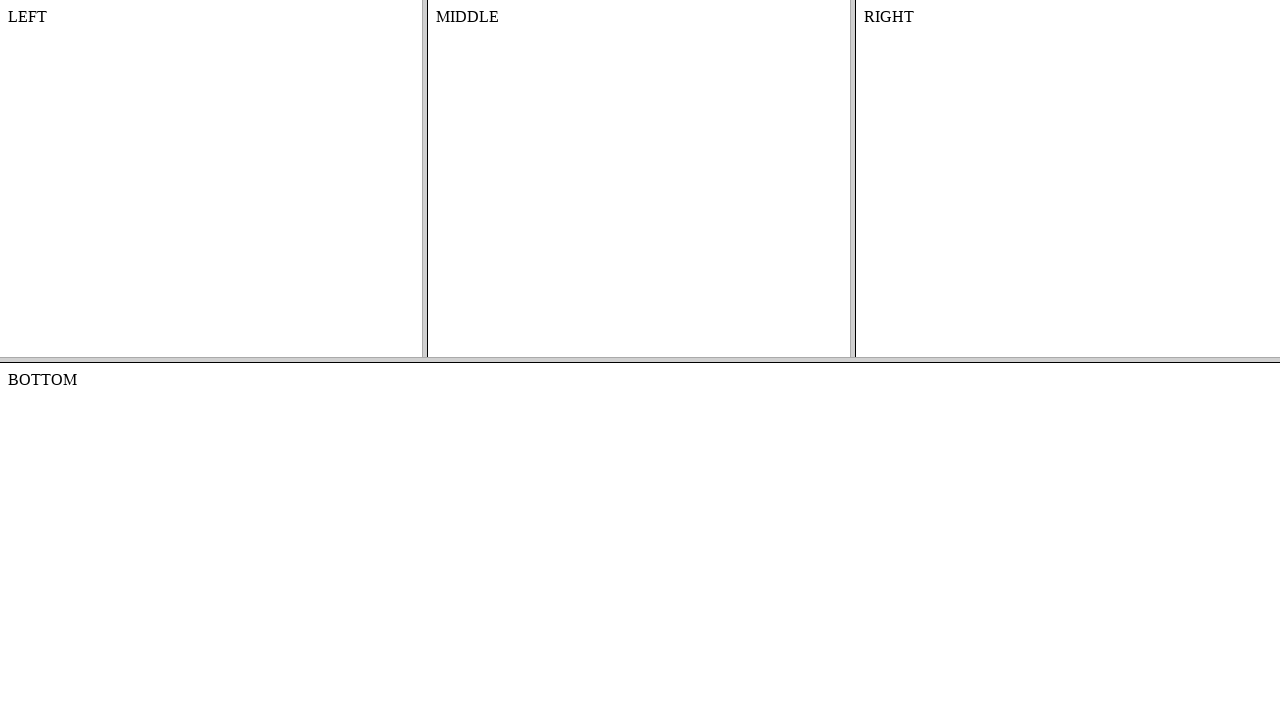

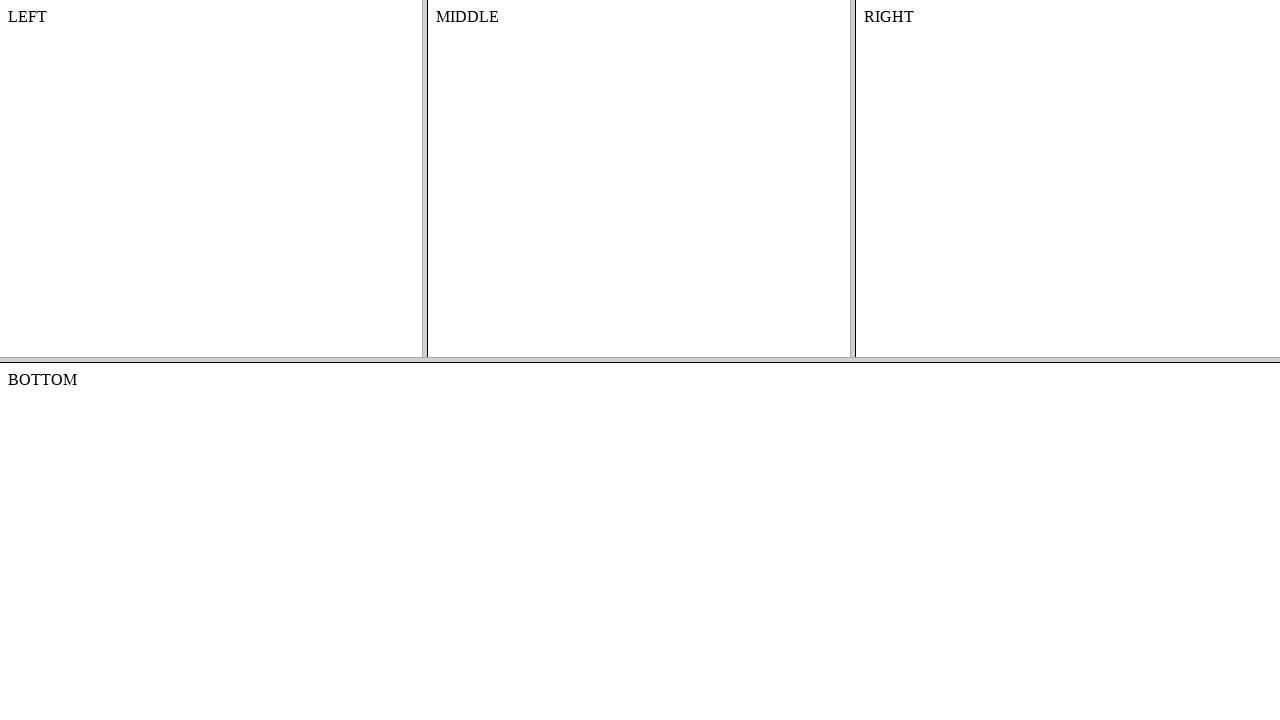